Navigates to the OrangeHRM demo page and verifies that the page title is "OrangeHRM"

Starting URL: https://opensource-demo.orangehrmlive.com/

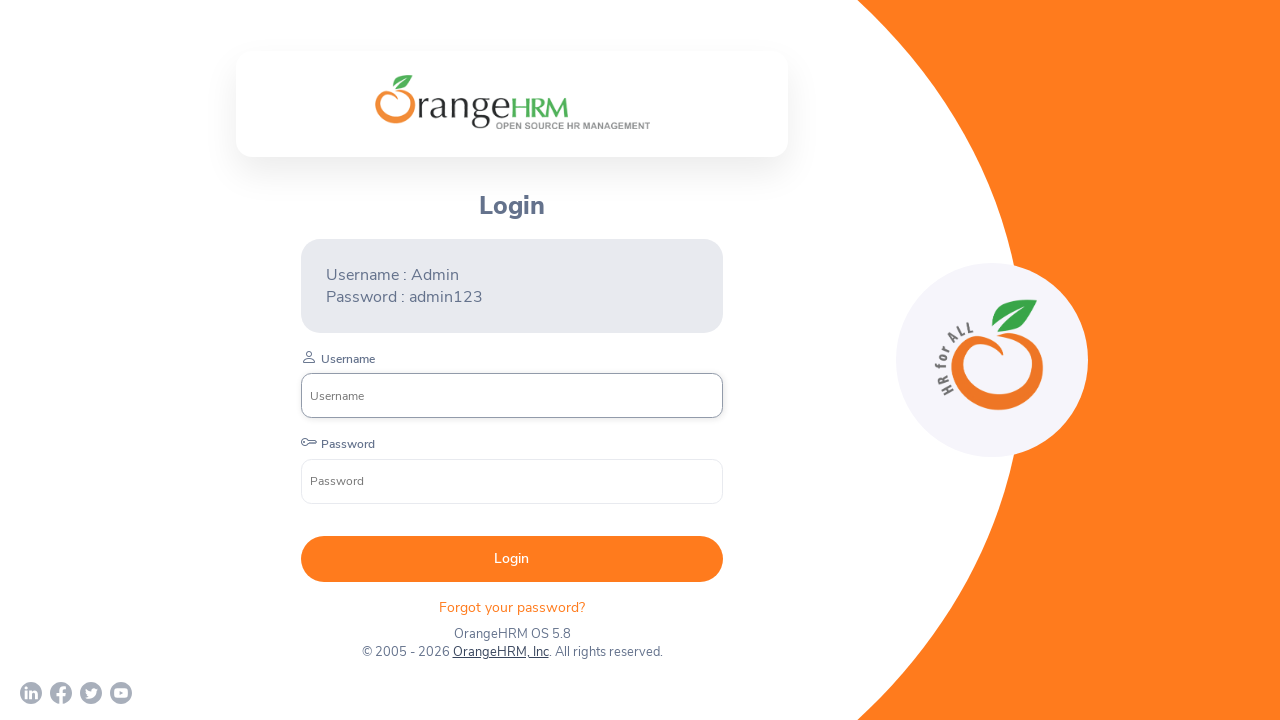

Waited for page to load (domcontentloaded state)
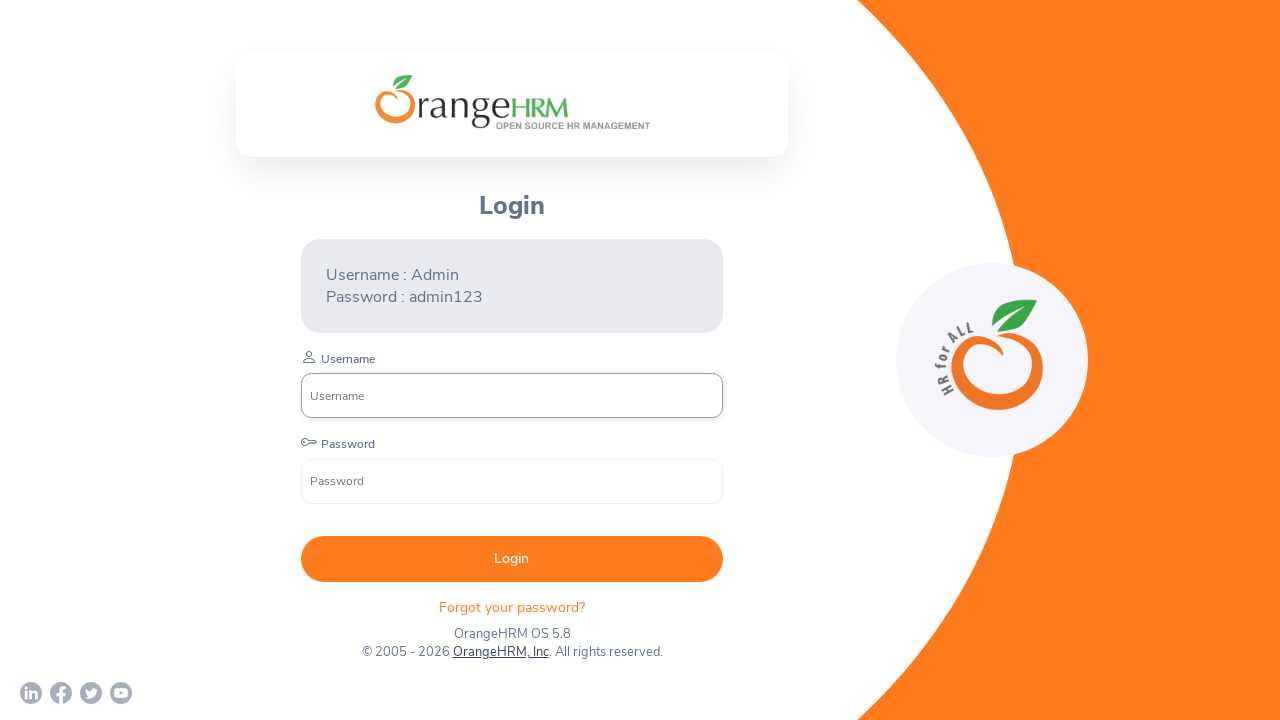

Retrieved page title: 'OrangeHRM'
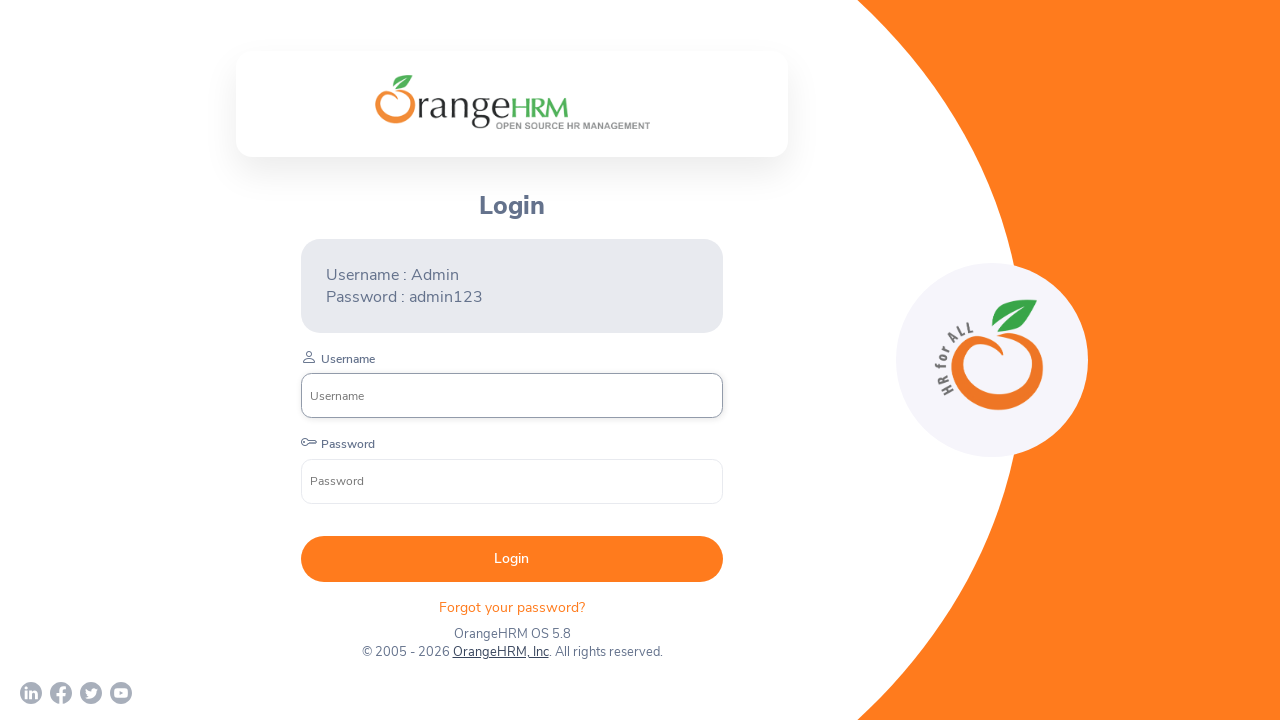

Printed page title to console
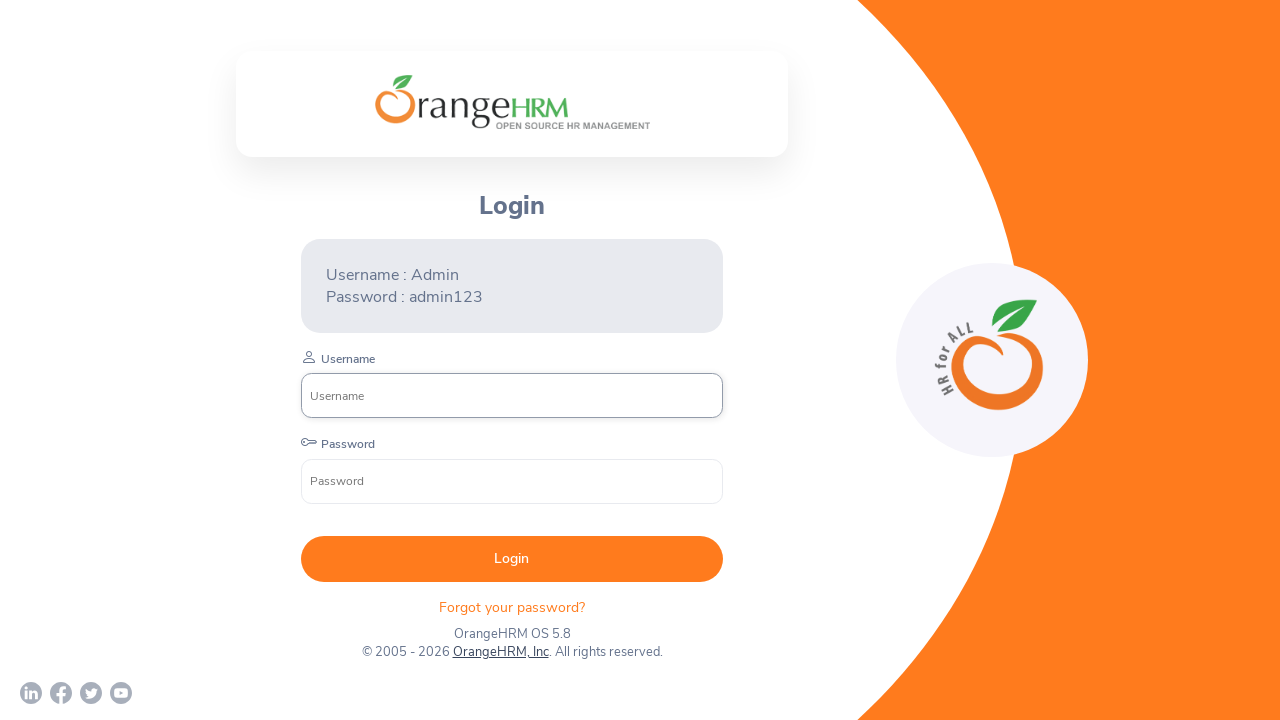

Verified that page title is 'OrangeHRM'
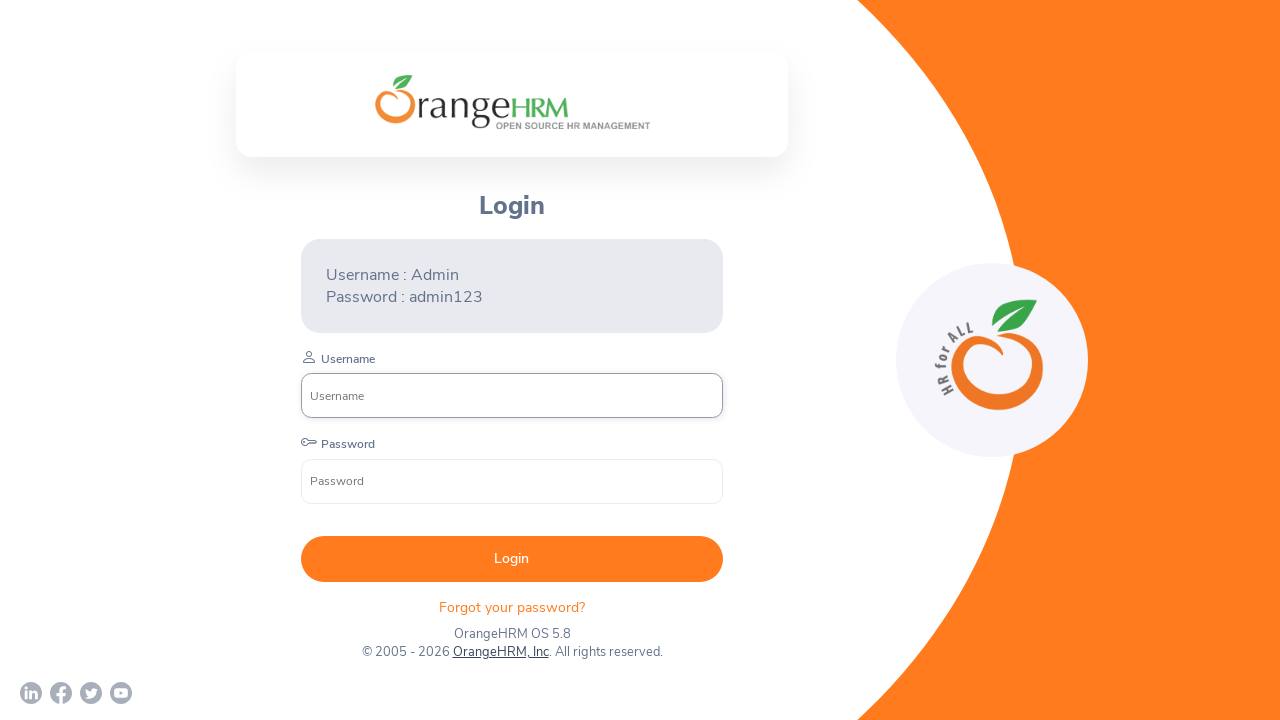

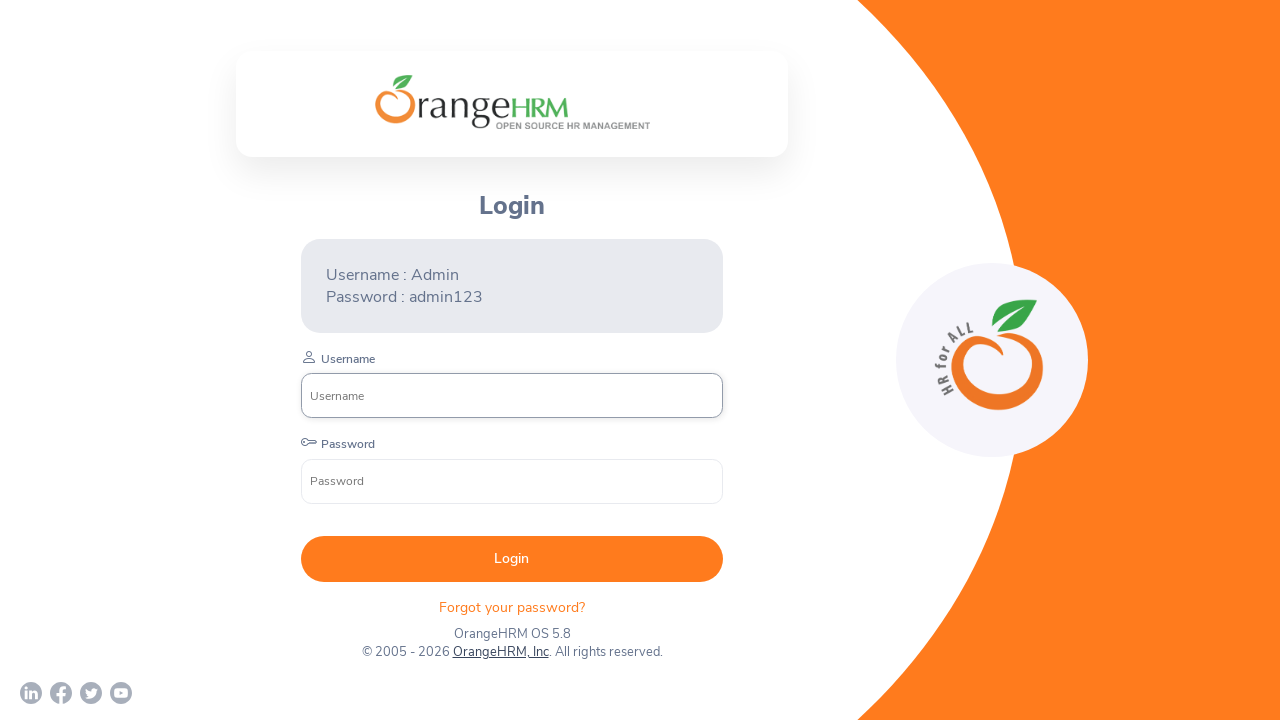